Tests the A/B Testing page with an opt-out cookie set to verify that "No A/B Test" is displayed when the user has opted out of testing.

Starting URL: https://the-internet.herokuapp.com

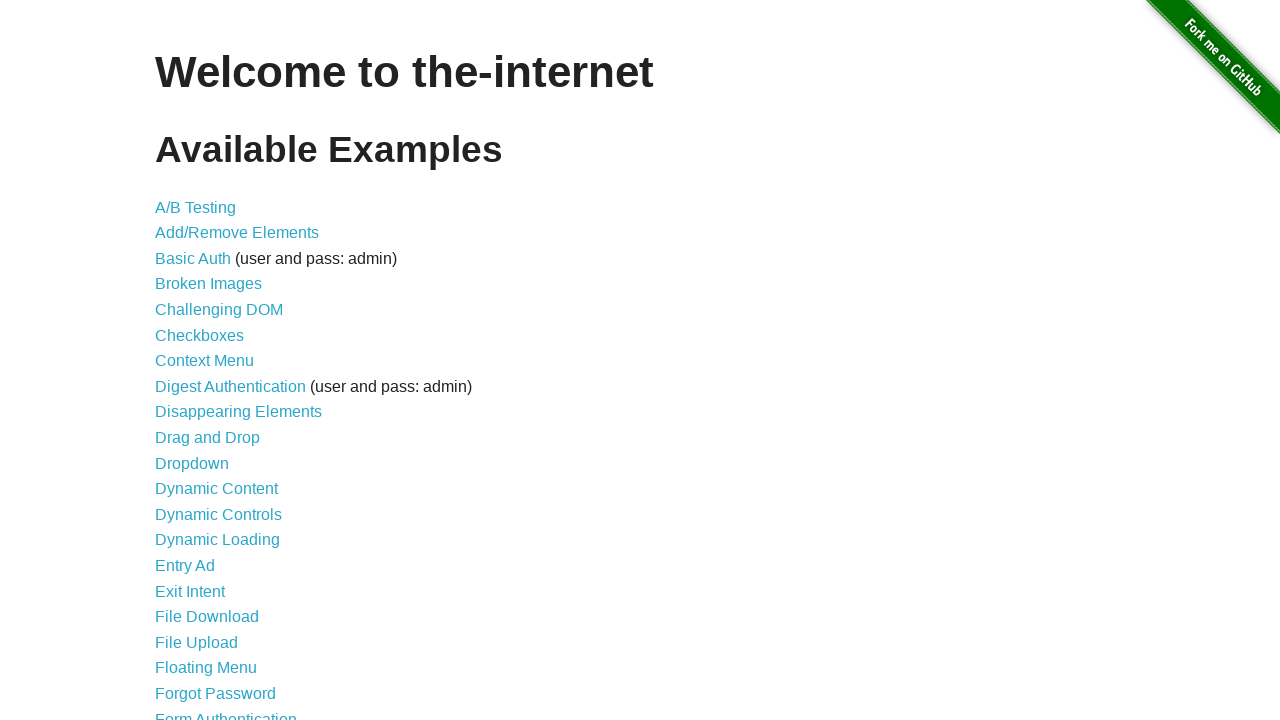

Added optimizelyOptOut cookie with value 'true' to opt out of A/B testing
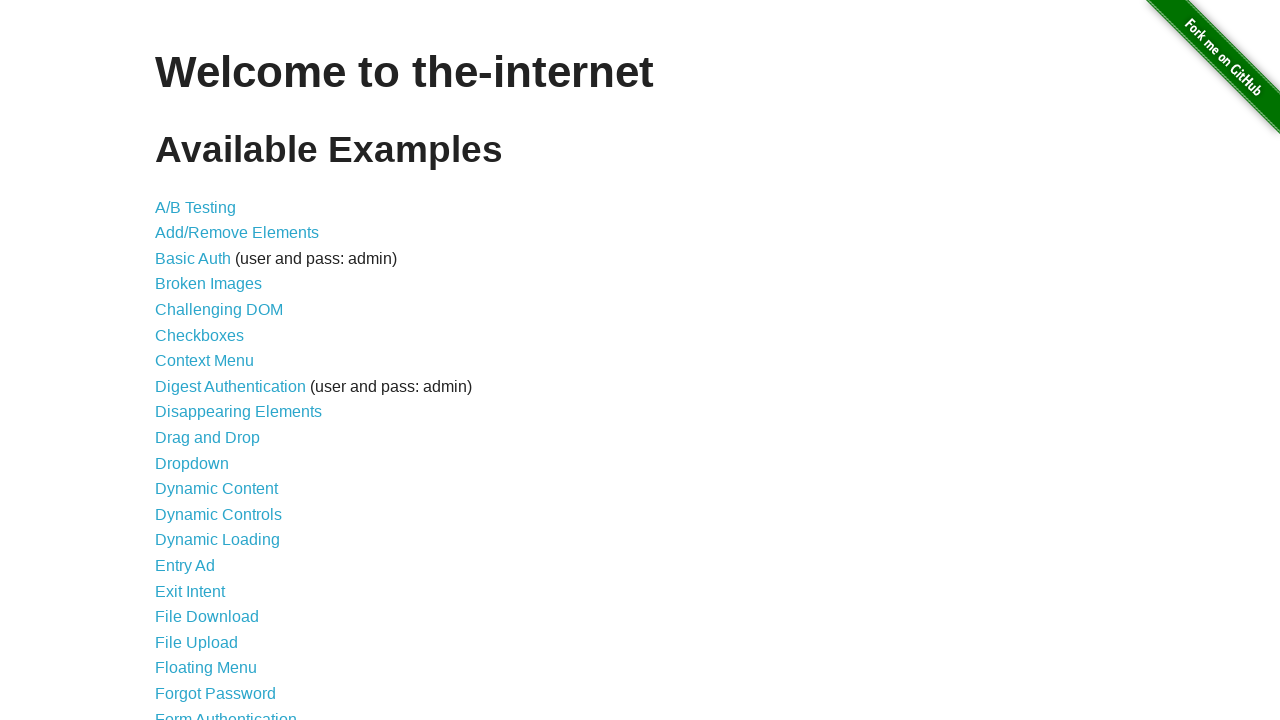

Clicked on the A/B Testing link at (196, 207) on text=A/B Testing
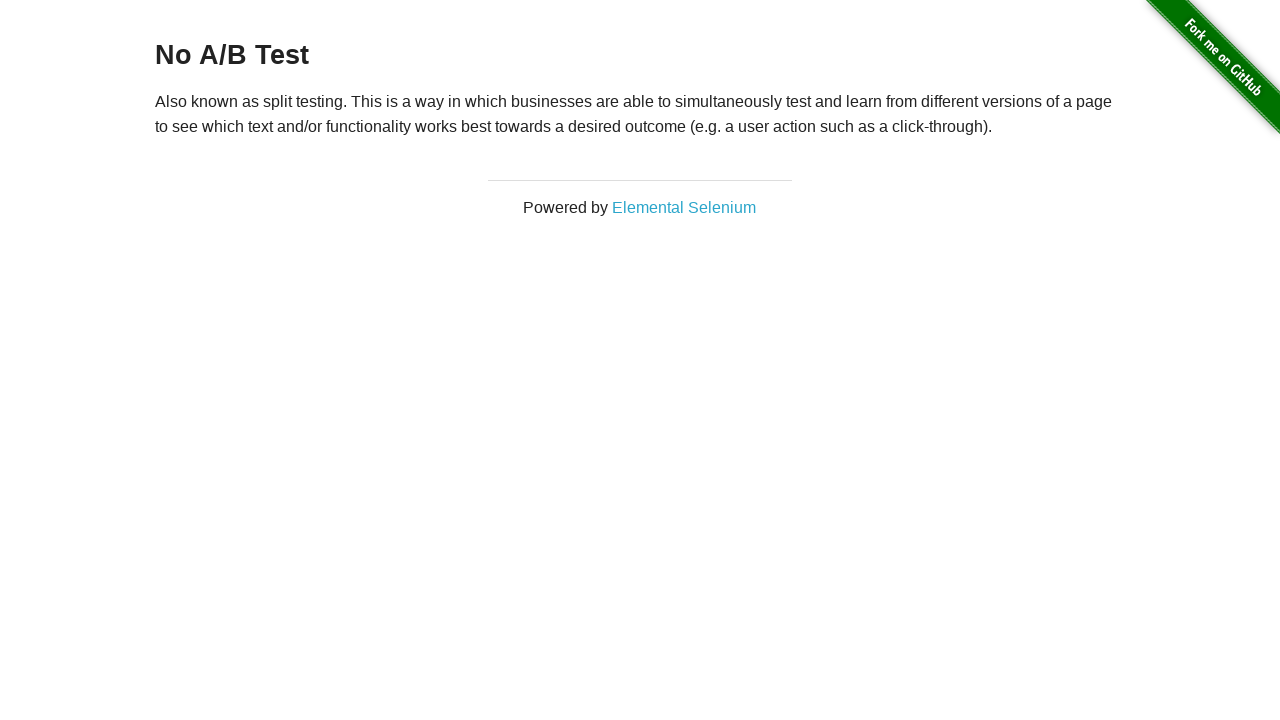

A/B Testing page loaded and h3 heading element is visible
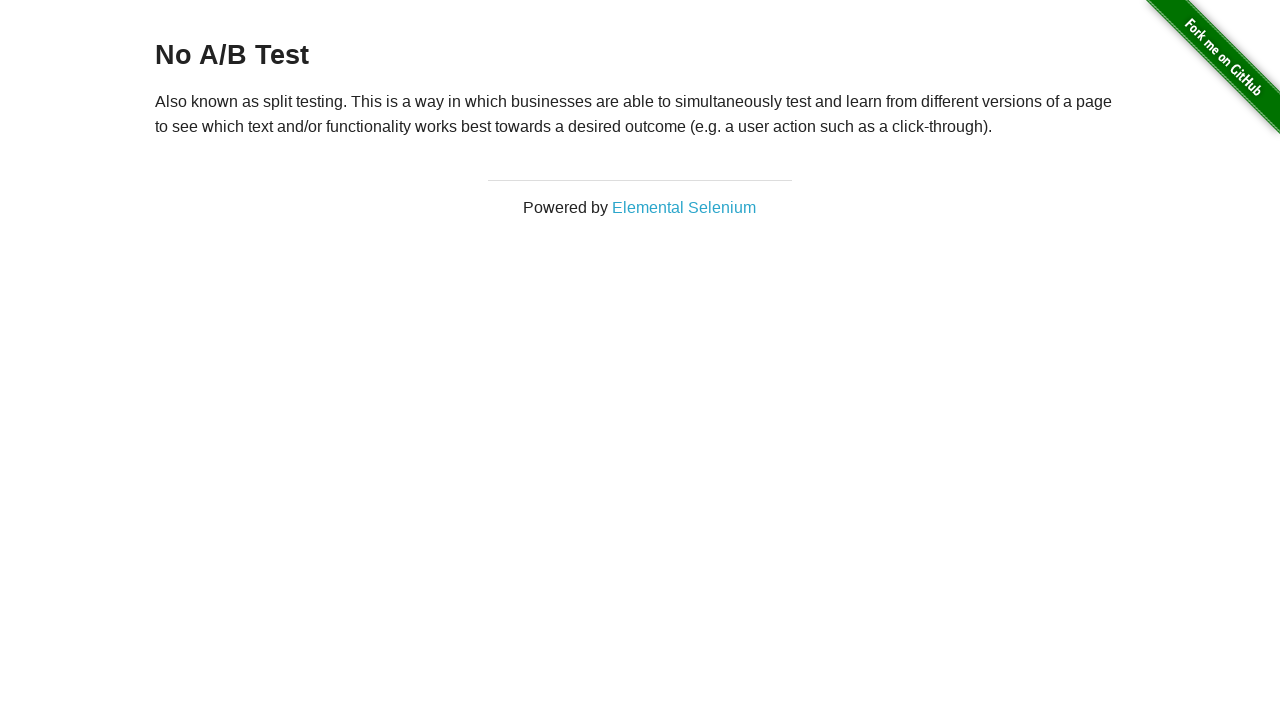

Retrieved h3 heading text: 'No A/B Test'
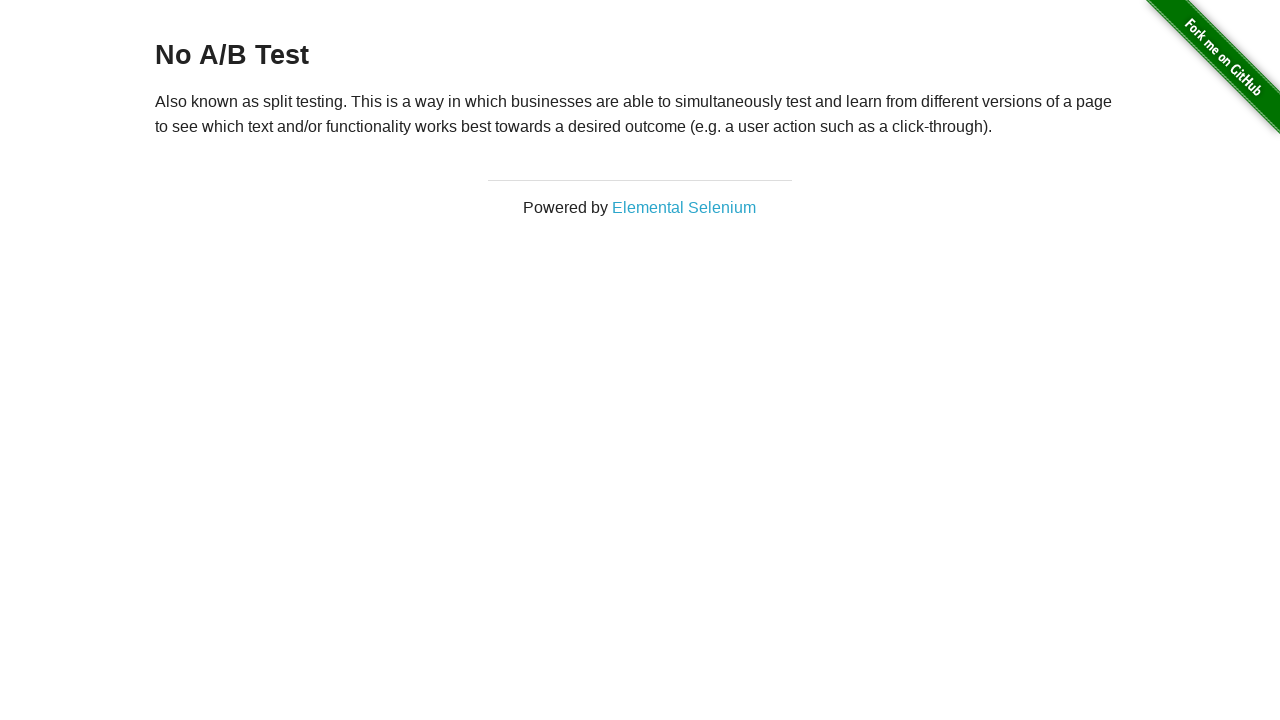

Assertion passed: h3 heading displays 'No A/B Test' as expected
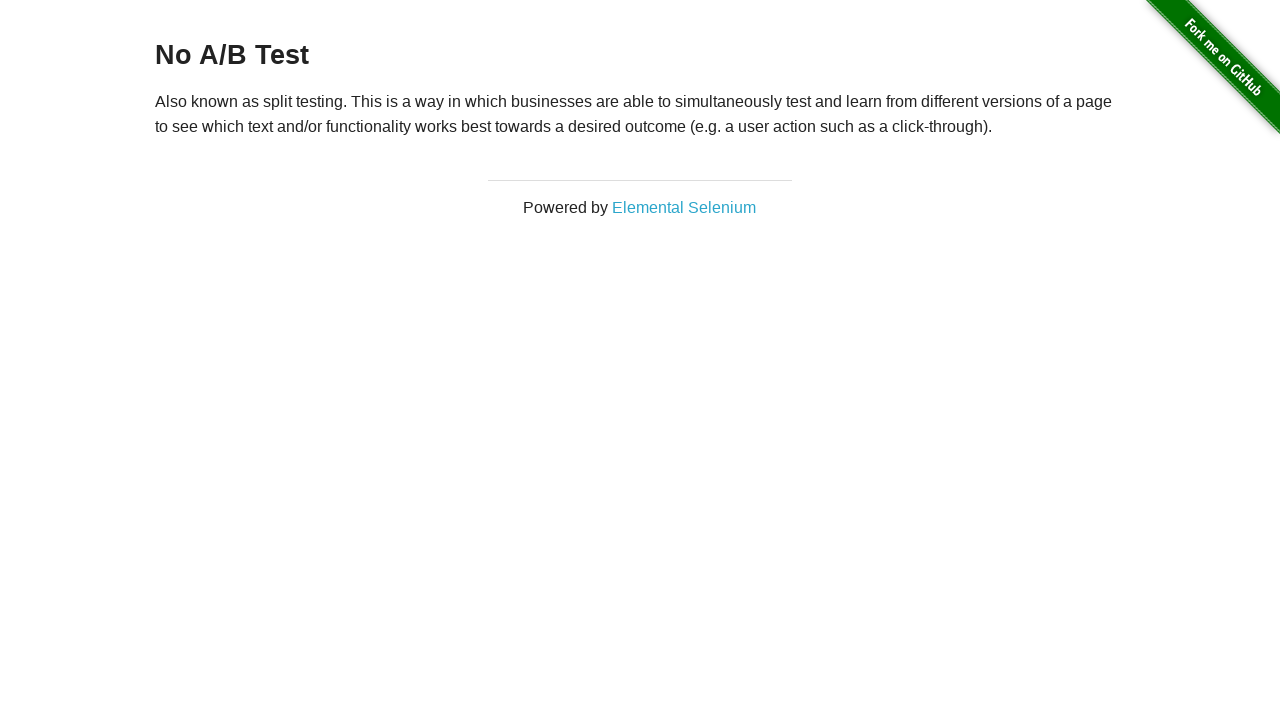

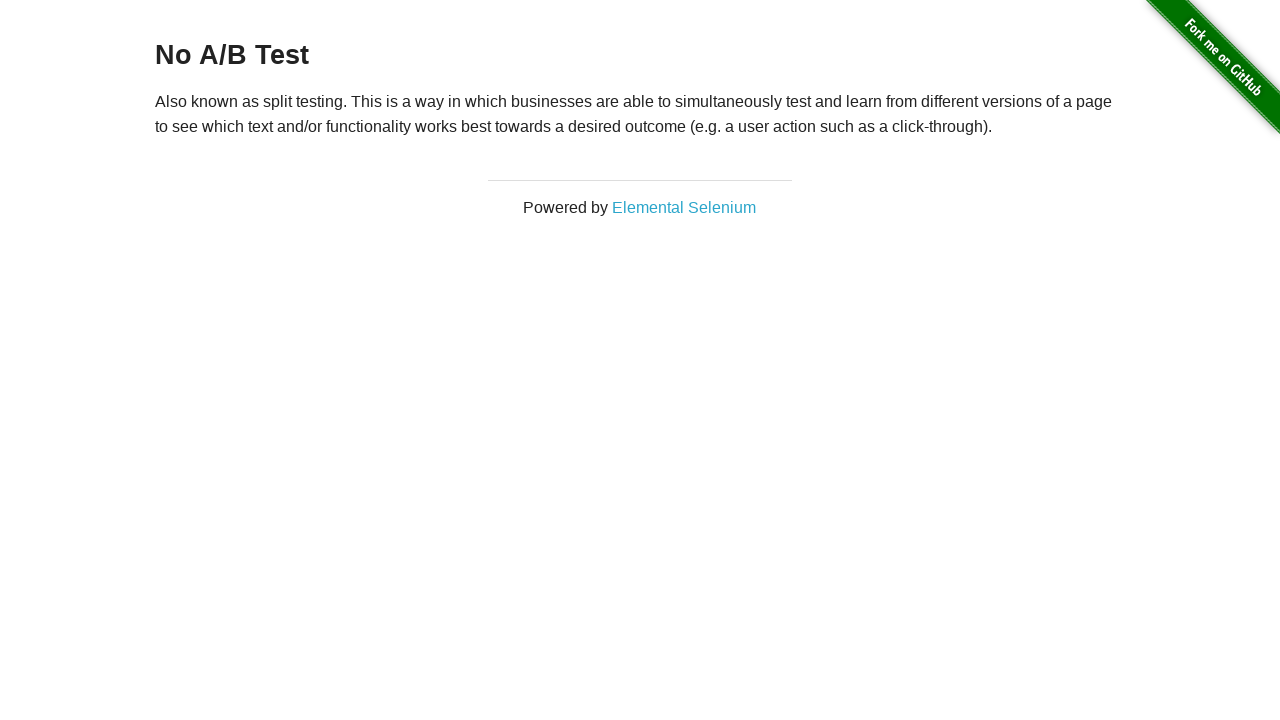